Types "Br" in an autocomplete field and selects "Brazil" from the dynamic dropdown options

Starting URL: https://rahulshettyacademy.com/AutomationPractice/

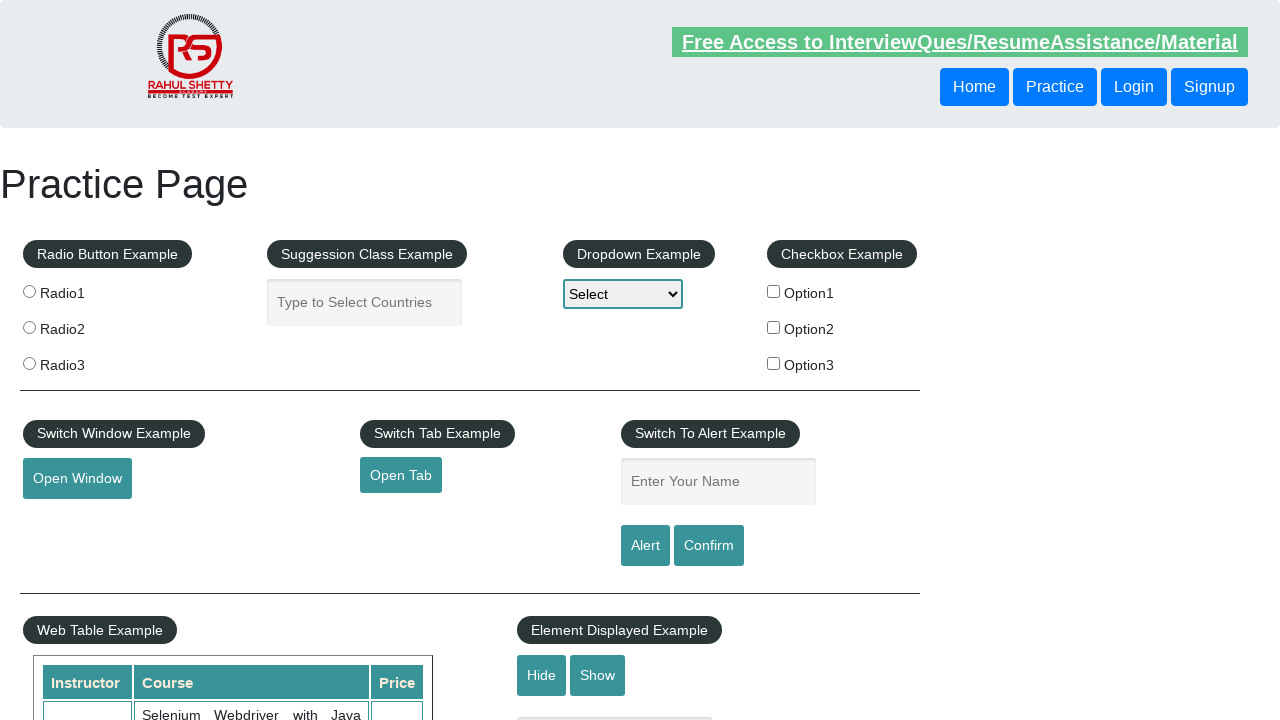

Typed 'Br' in the autocomplete field on input#autocomplete
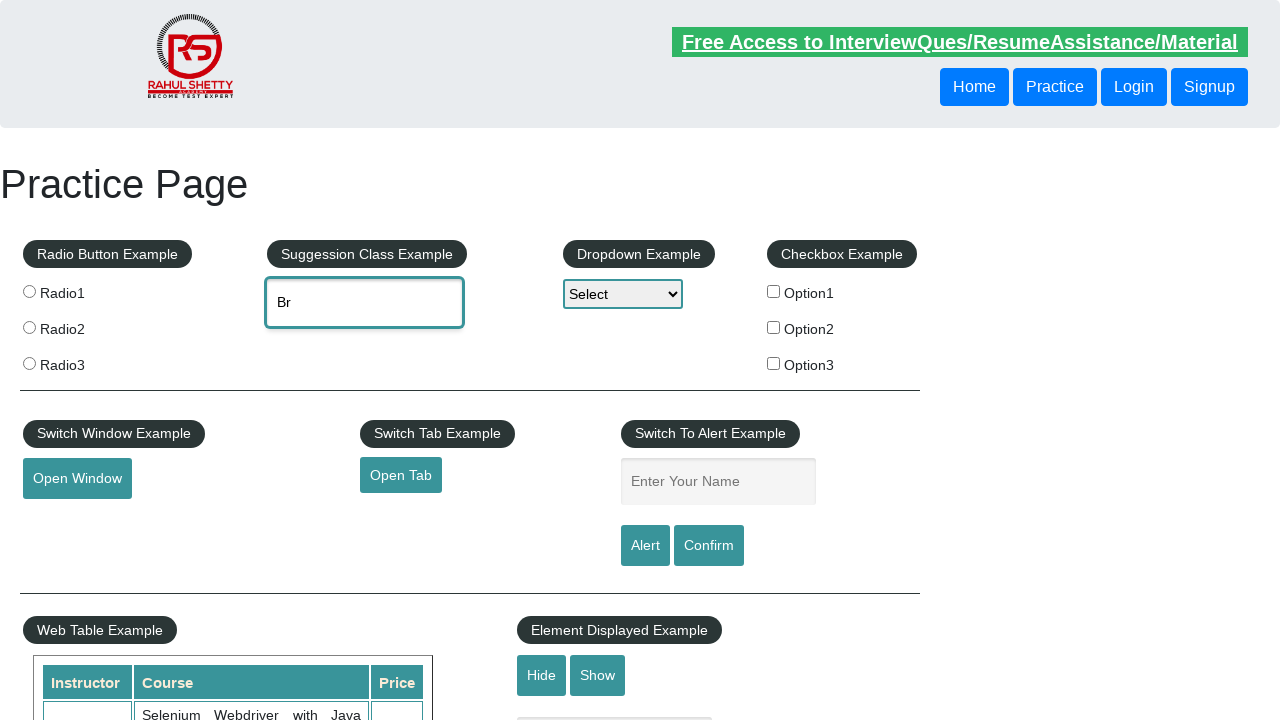

Dropdown options appeared
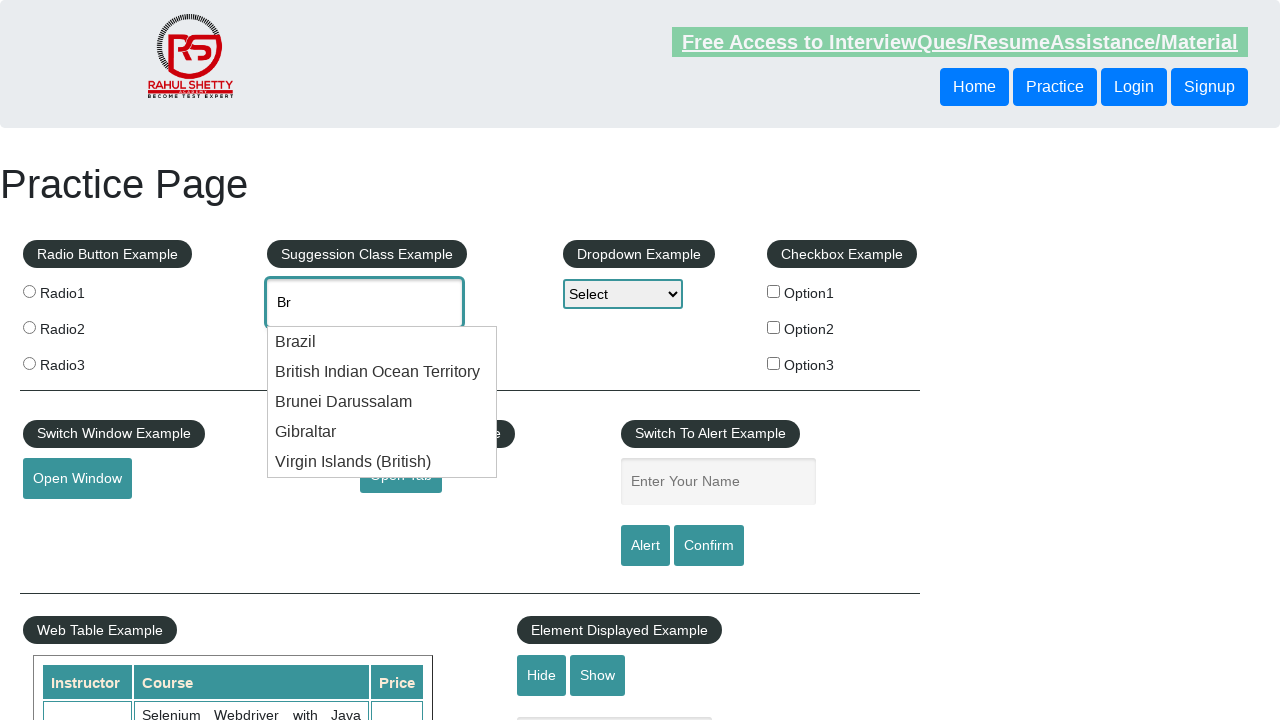

Selected 'Brazil' from dropdown options at (382, 342) on .ui-menu-item div >> nth=0
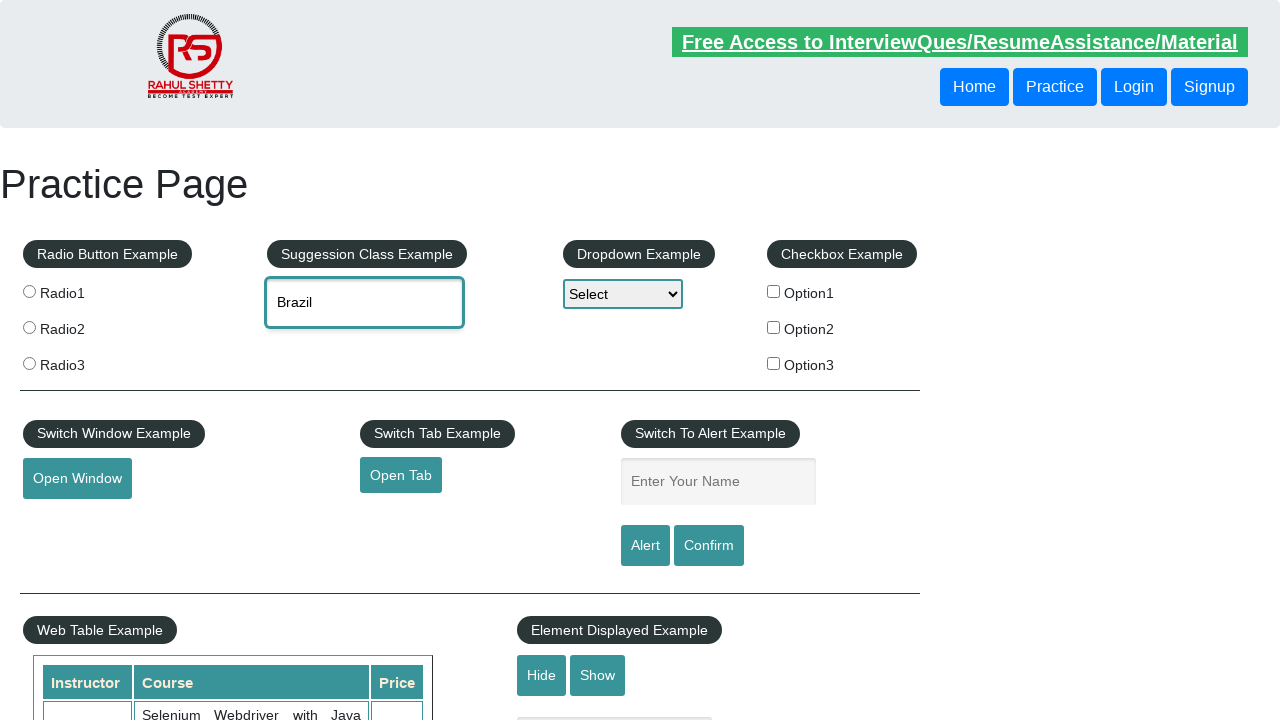

Verified that 'Brazil' was selected in the autocomplete field
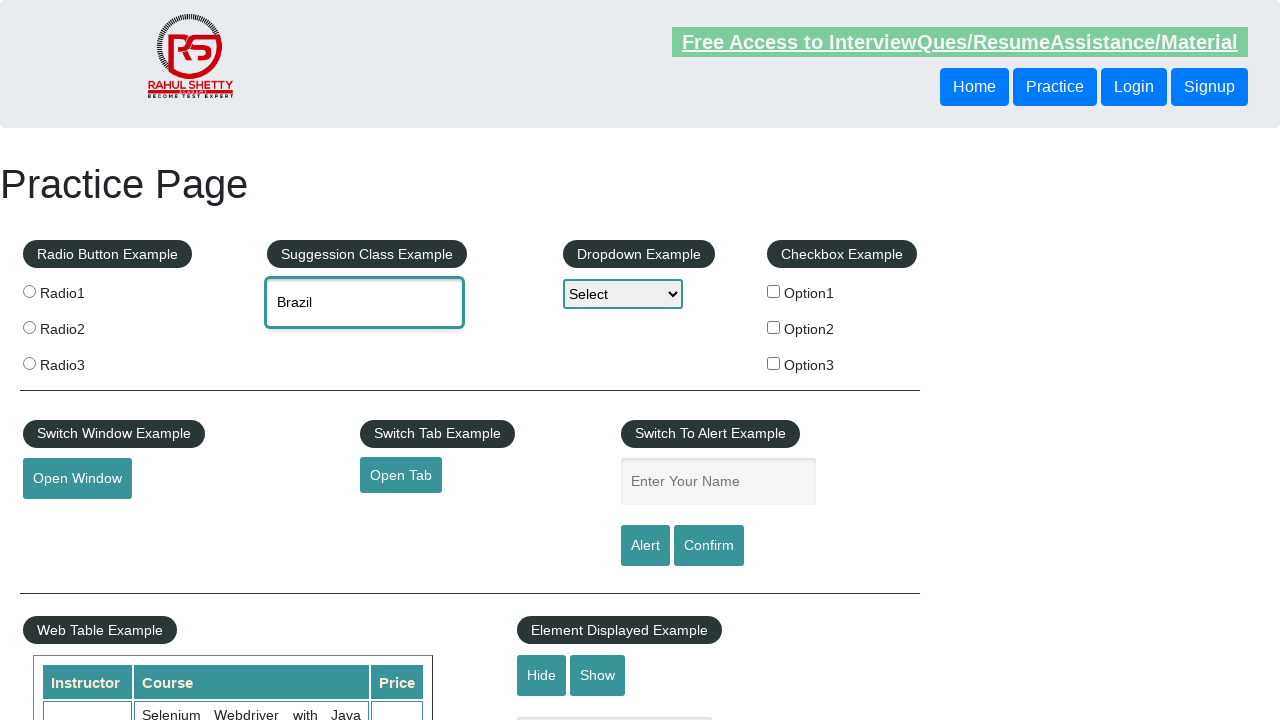

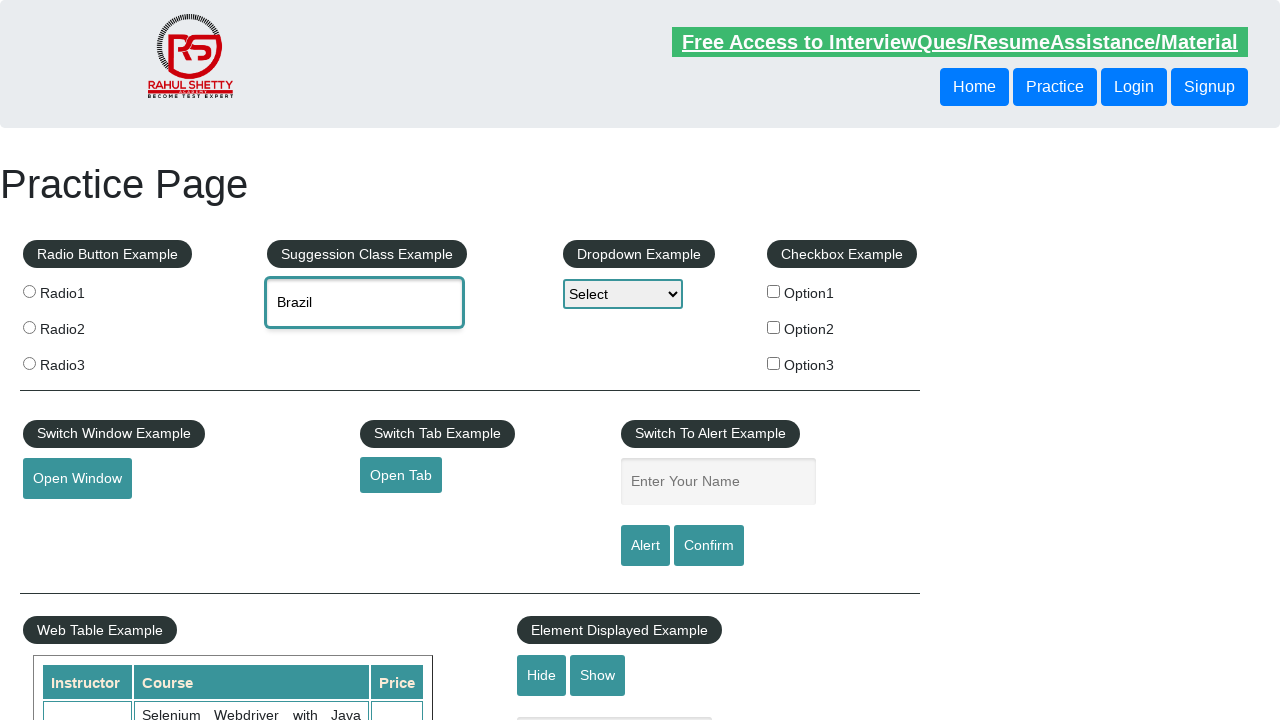